Navigates to a football statistics website, selects "All matches" view, filters by Japan from a dropdown, and verifies match data is displayed

Starting URL: https://www.adamchoi.co.uk/teamgoals/detailed

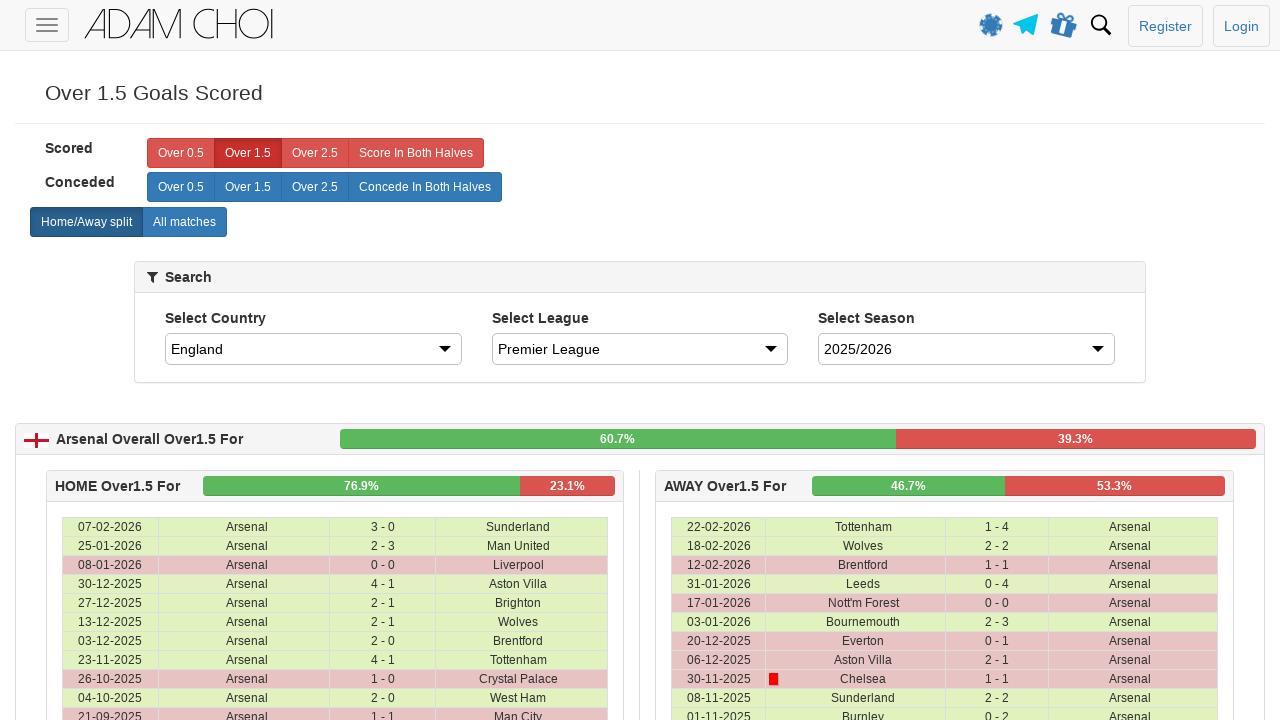

Clicked 'All matches' button to show all matches at (184, 222) on xpath=//label[@analytics-event="All matches"]
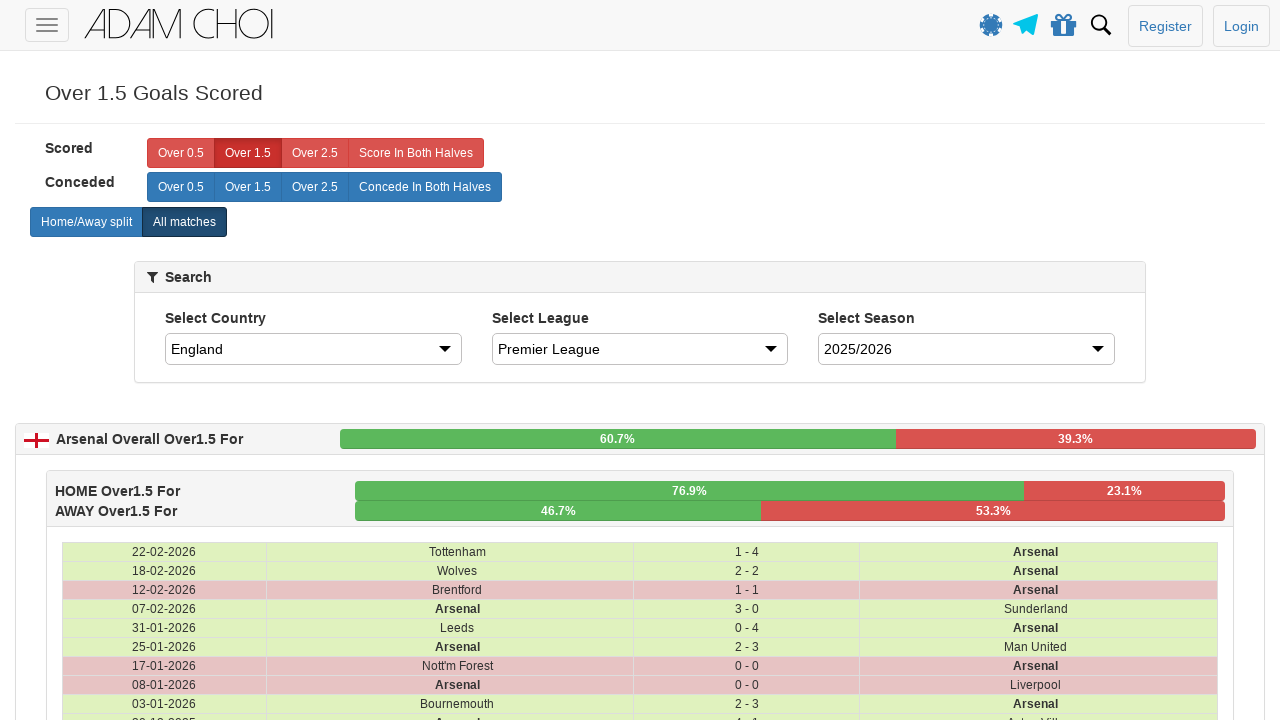

Selected Japan from the country dropdown on #country
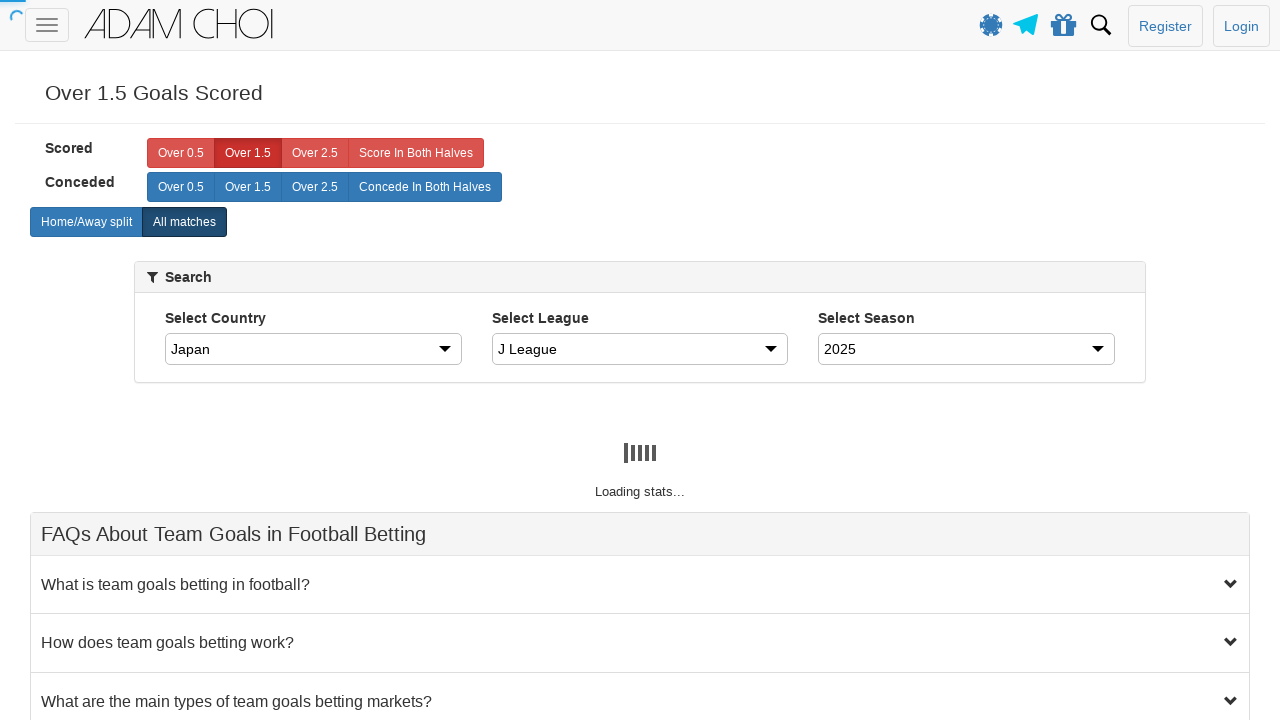

Waited for match data to load (3 seconds)
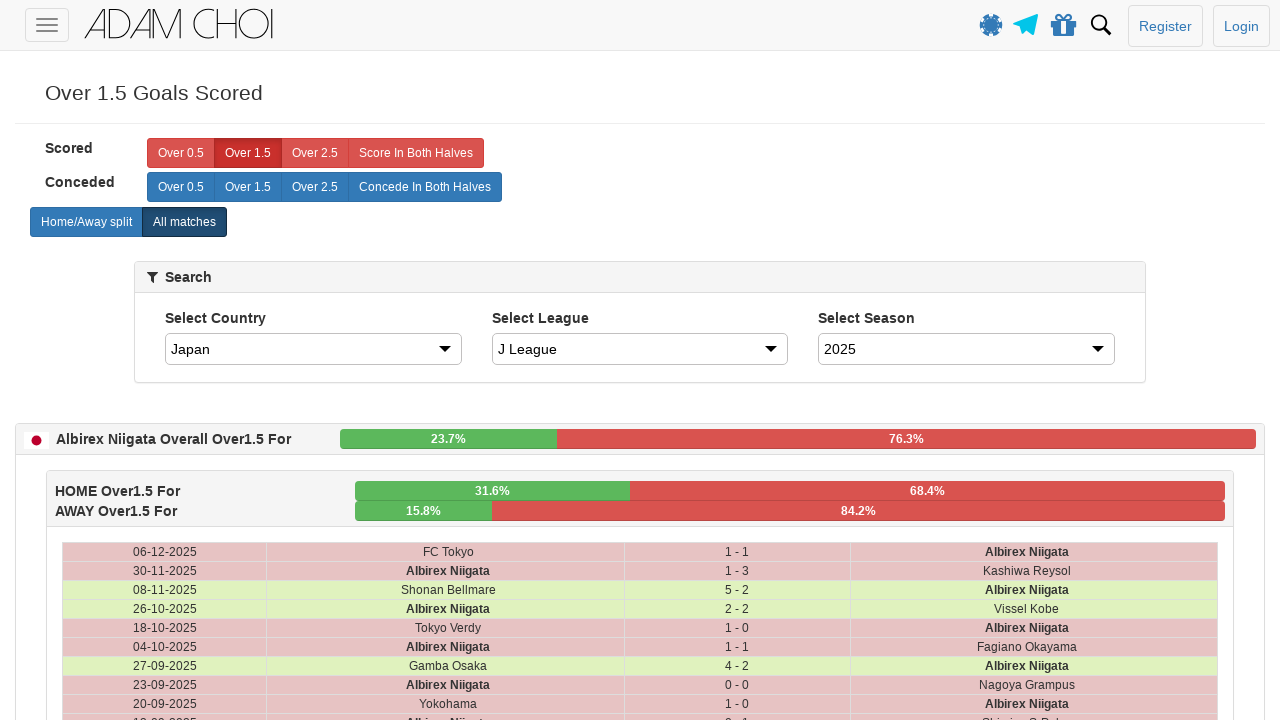

Verified that match data rows are present
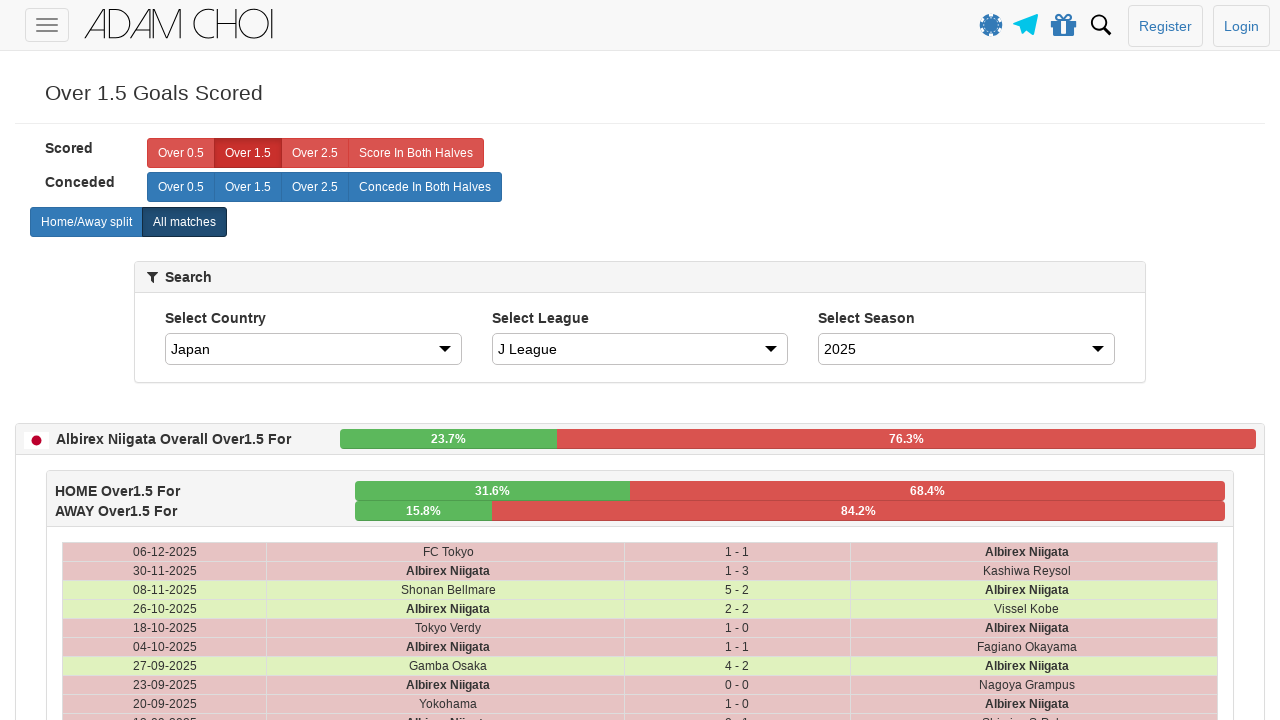

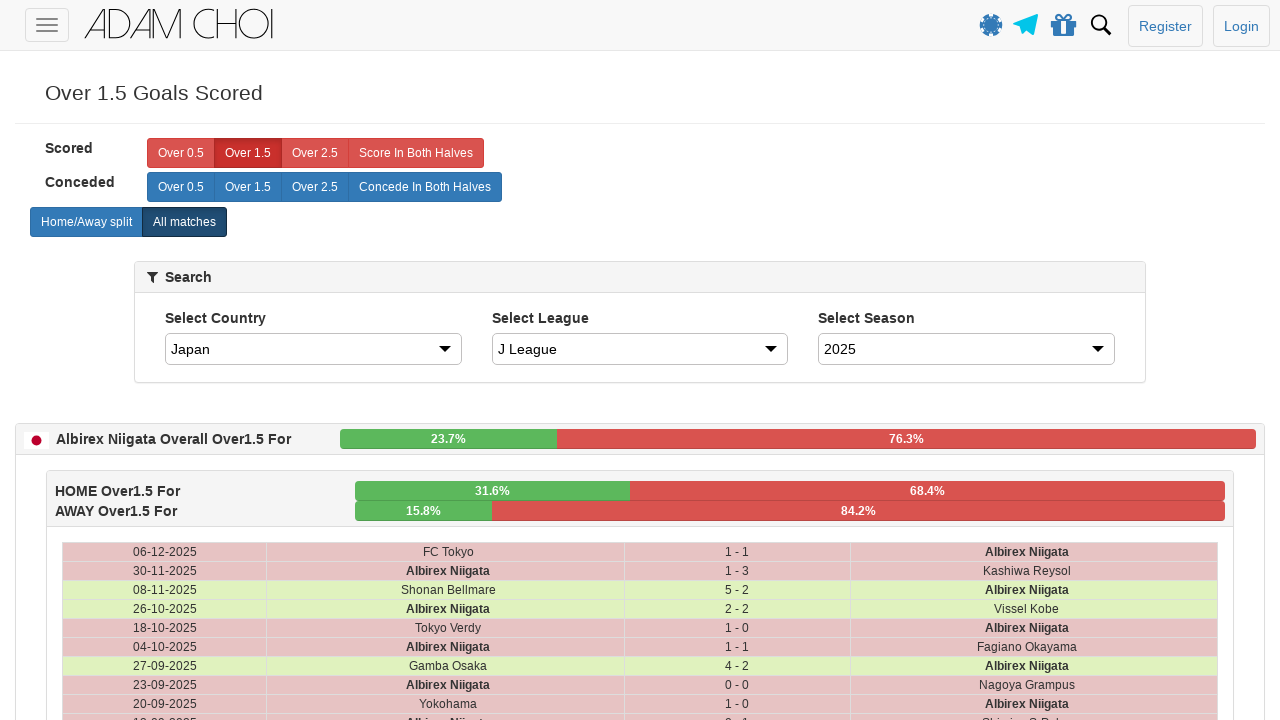